Tests navigation to Cottage room by clicking on the More Info button

Starting URL: https://ancabota09.wixsite.com/intern

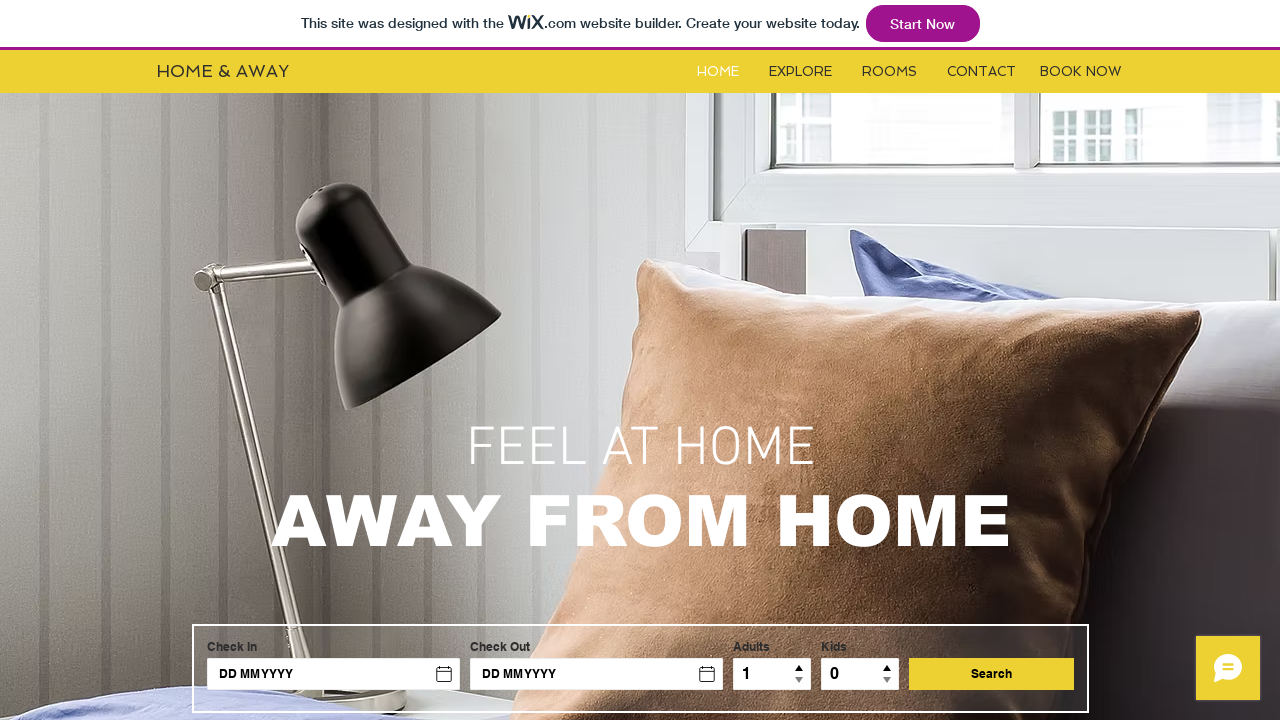

Clicked on Rooms button at (890, 72) on #i6kl732v2label
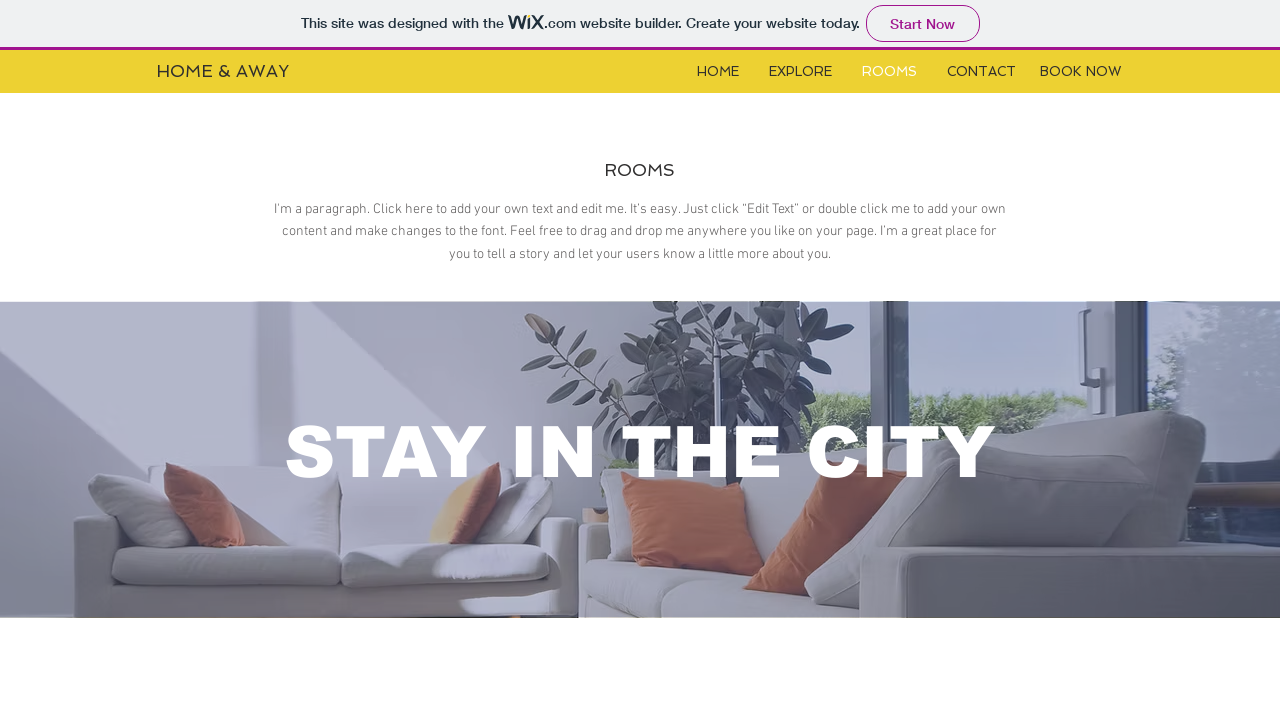

Selected iframe for room content
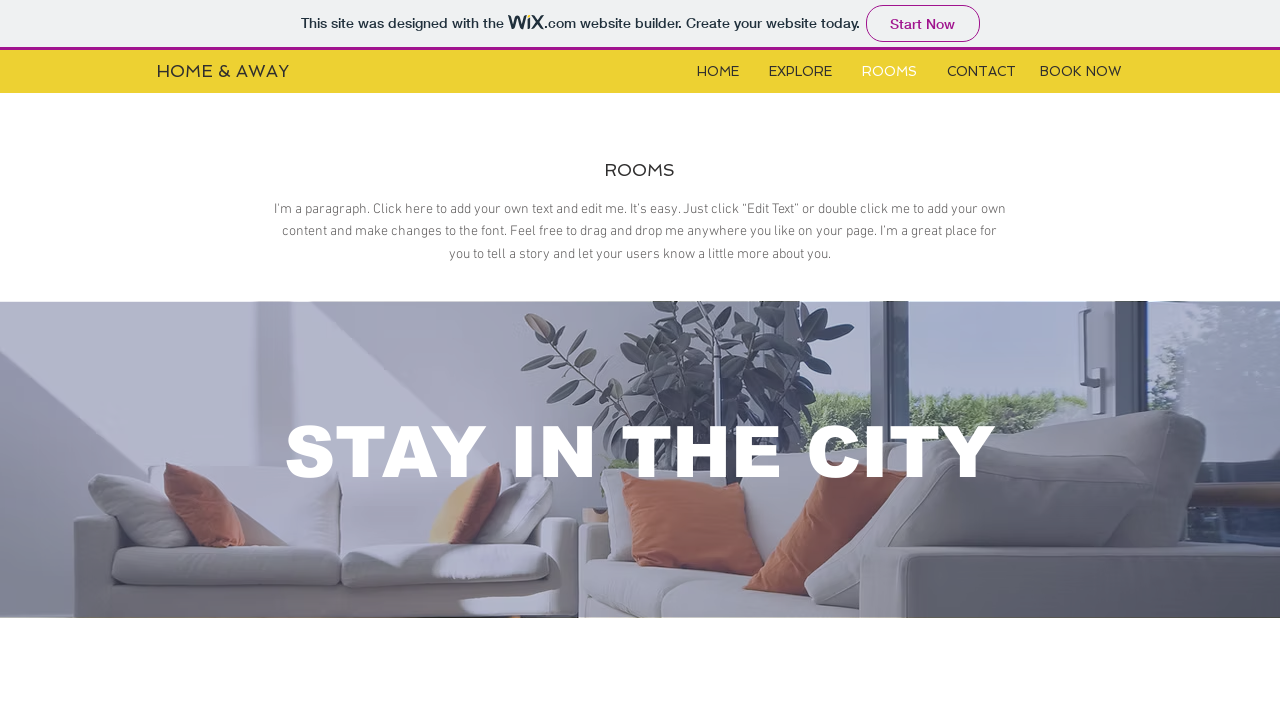

Clicked More Info button for Cottage room at (1034, 360) on .nKphmK >> nth=0 >> internal:control=enter-frame >> xpath=//*[@id="content"]/div
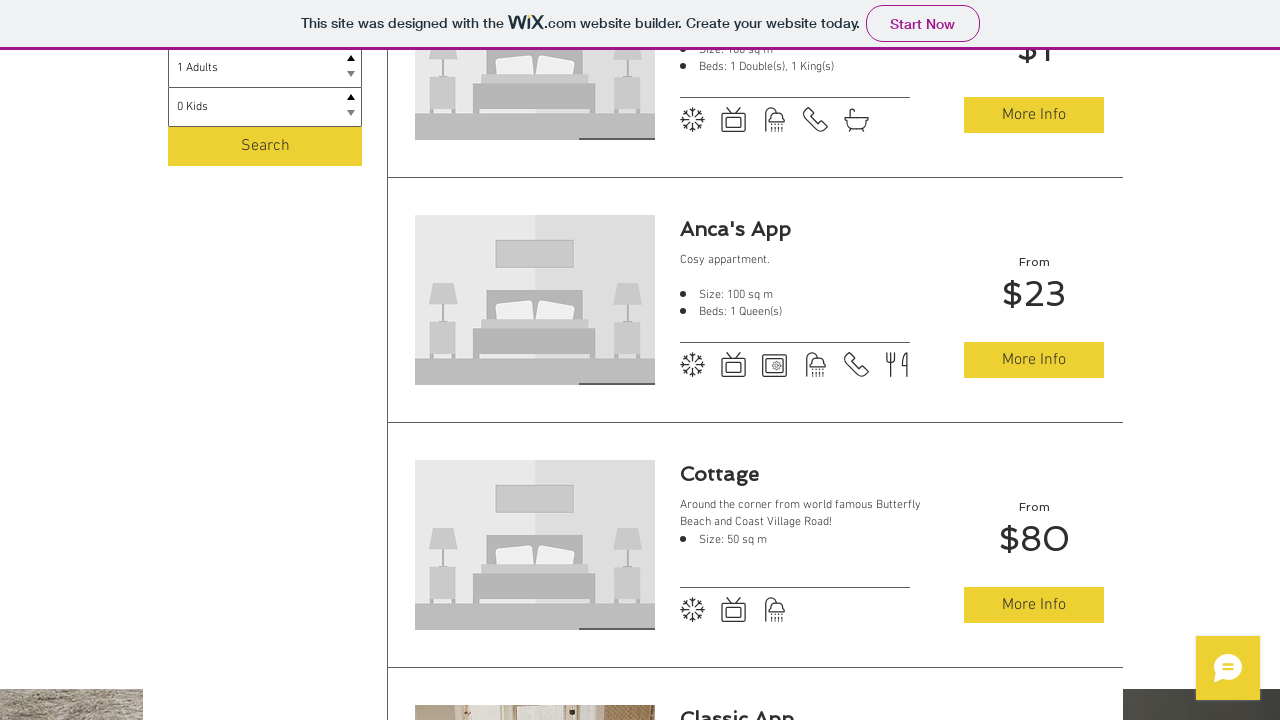

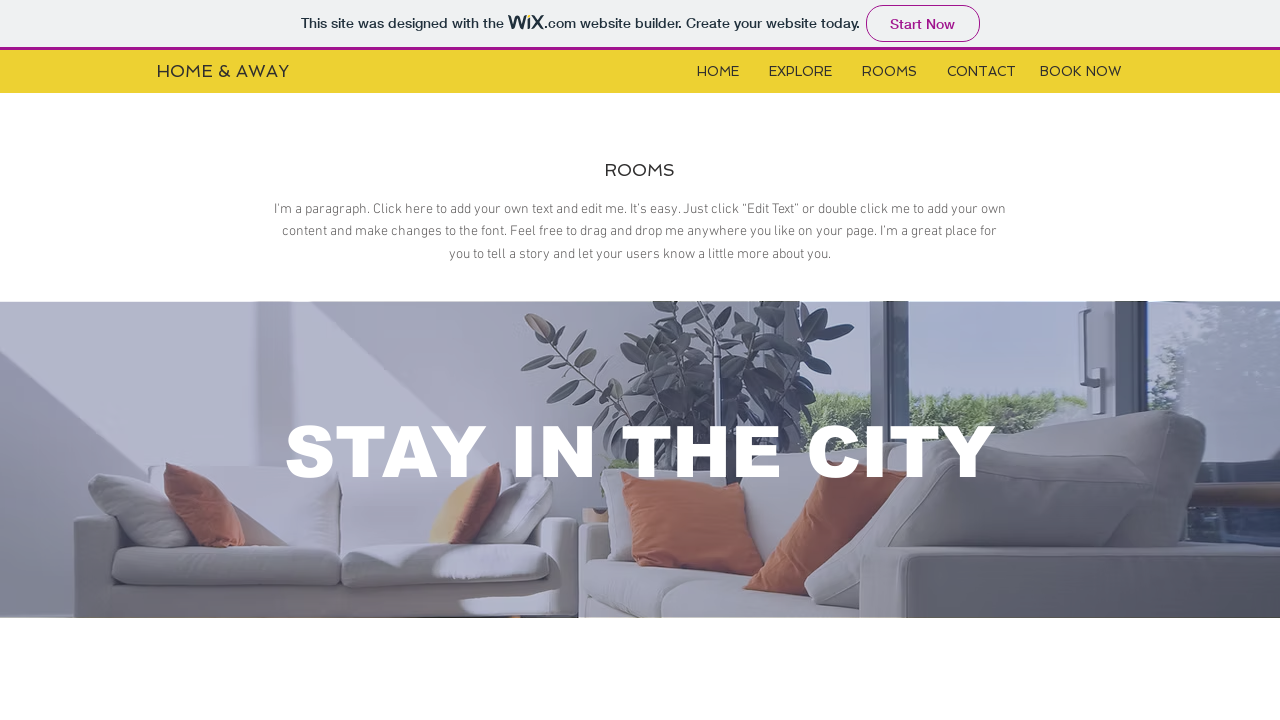